Tests filtering active items by creating todos, completing one, and clicking the Active filter link.

Starting URL: https://demo.playwright.dev/todomvc

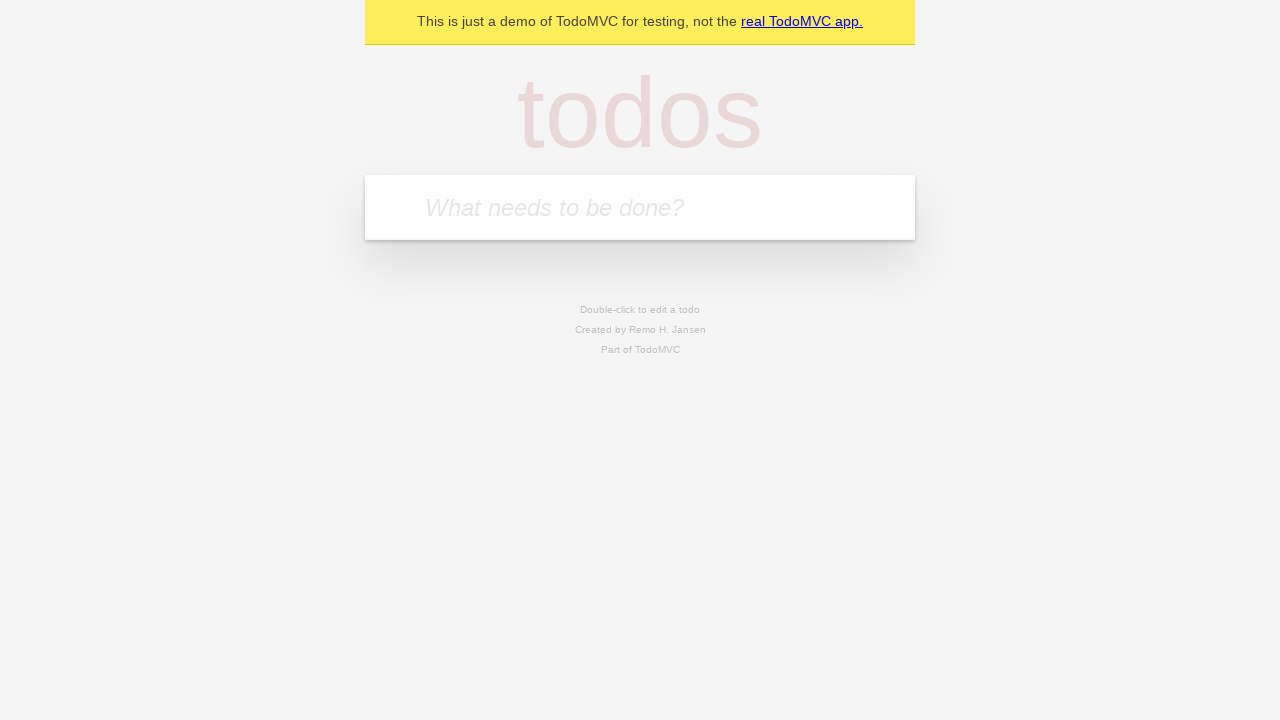

Located the 'What needs to be done?' input field
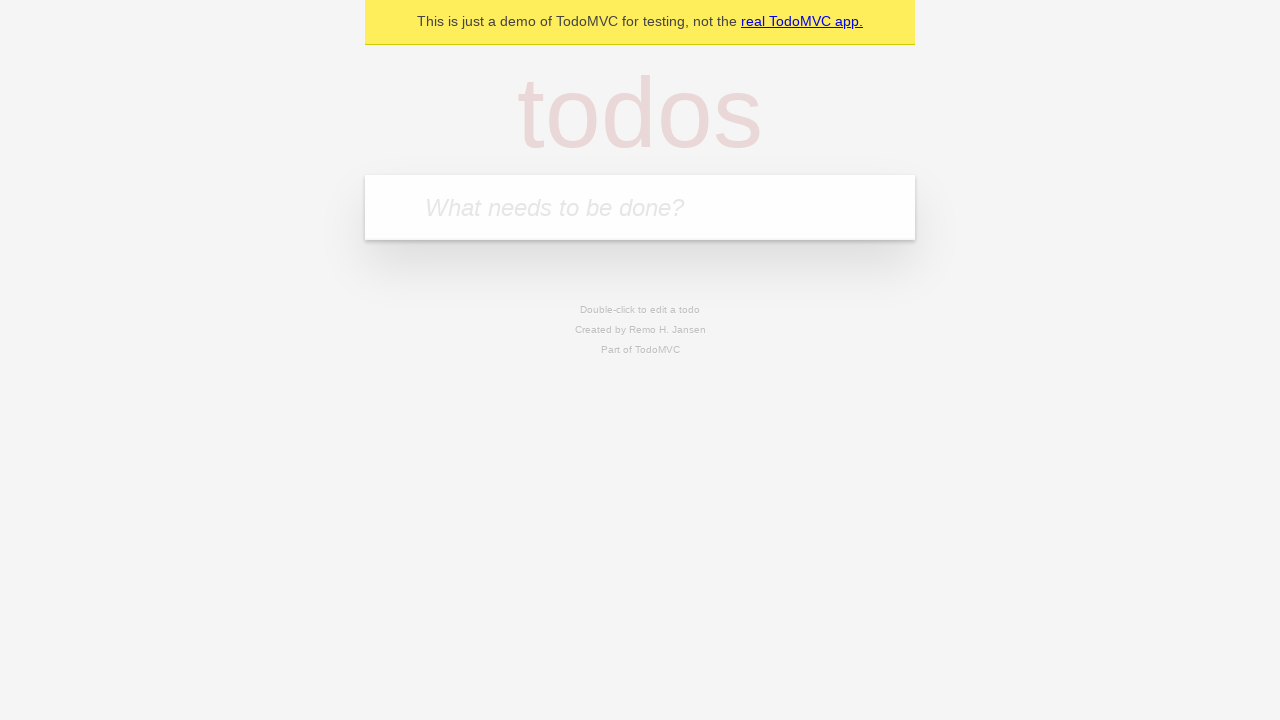

Filled todo input with 'buy some cheese' on internal:attr=[placeholder="What needs to be done?"i]
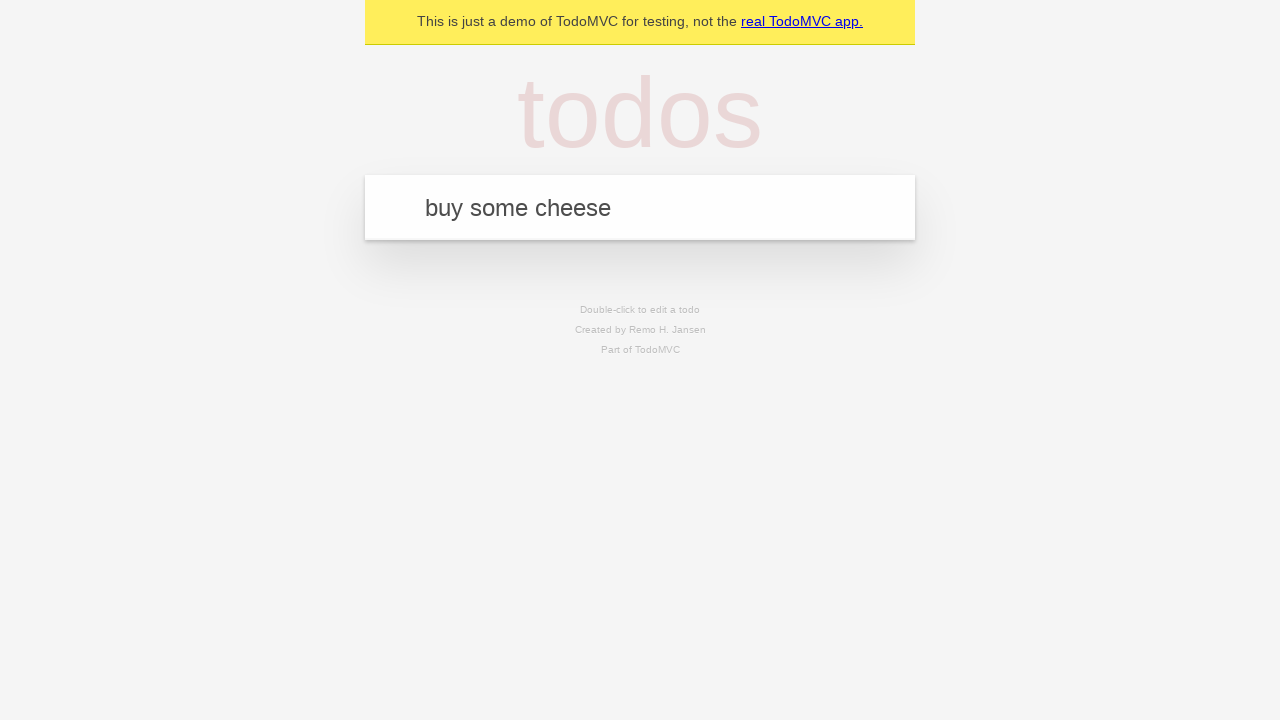

Pressed Enter to create todo 'buy some cheese' on internal:attr=[placeholder="What needs to be done?"i]
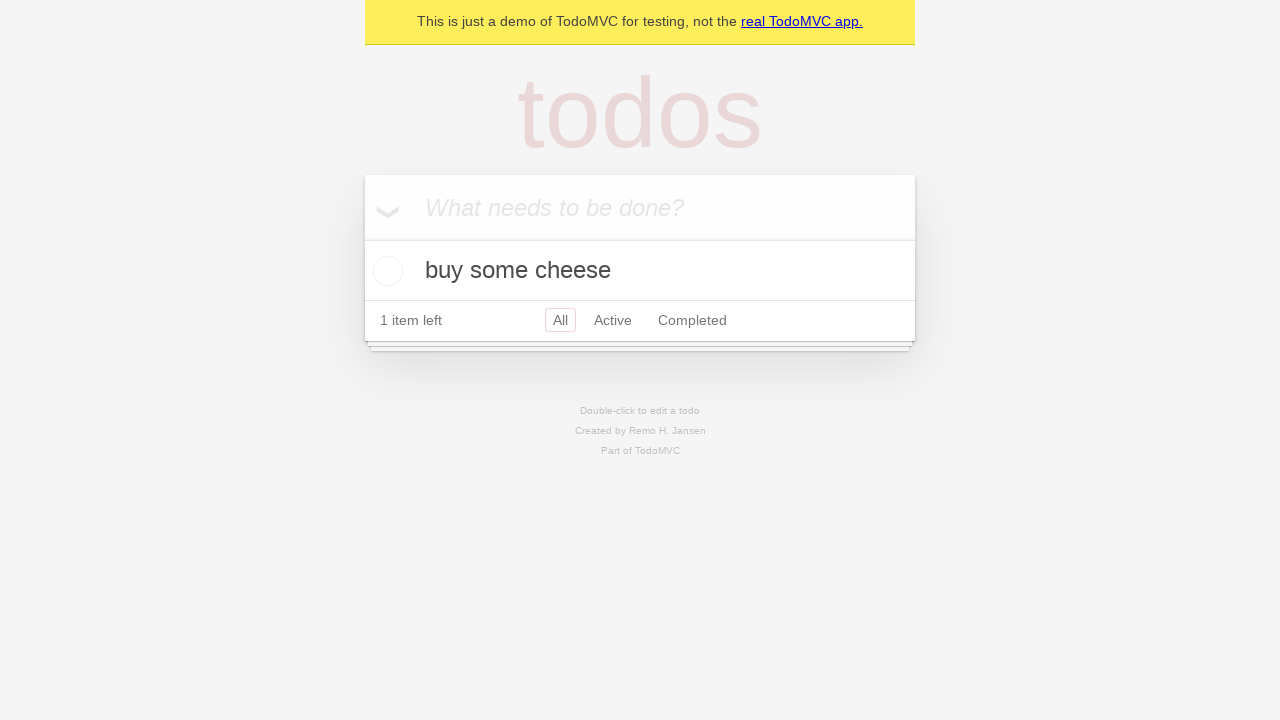

Filled todo input with 'feed the cat' on internal:attr=[placeholder="What needs to be done?"i]
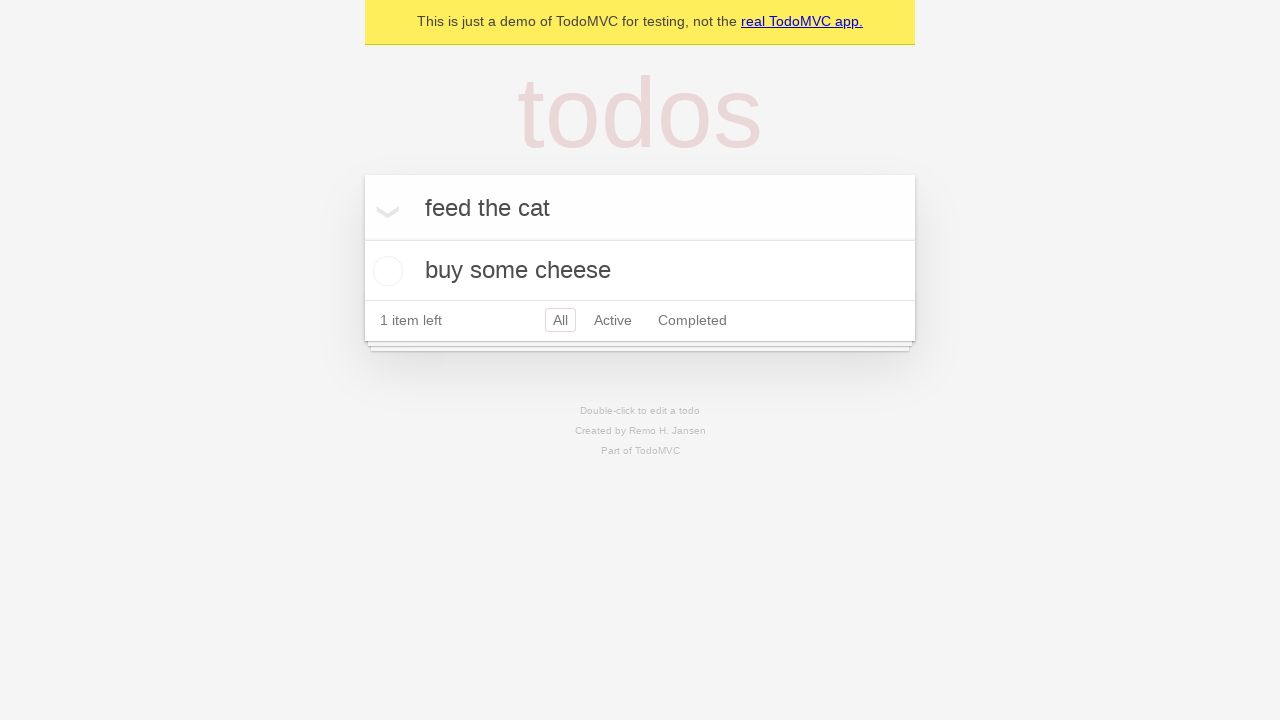

Pressed Enter to create todo 'feed the cat' on internal:attr=[placeholder="What needs to be done?"i]
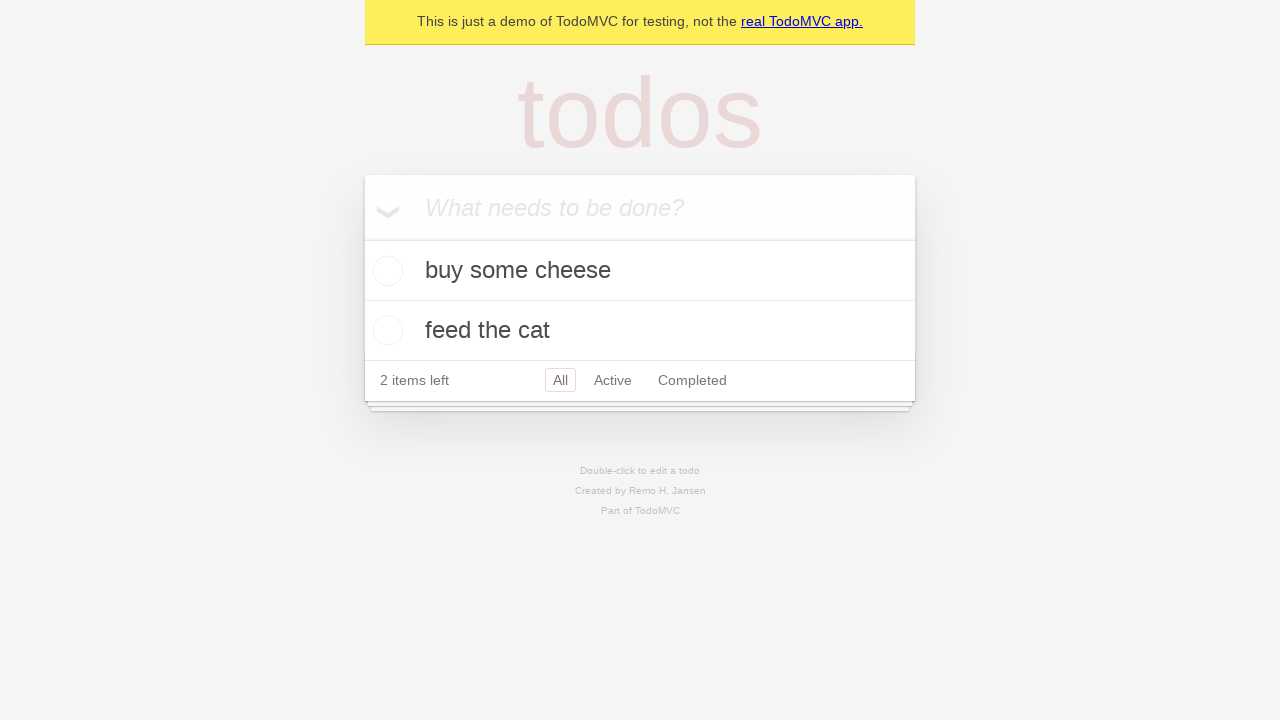

Filled todo input with 'book a doctors appointment' on internal:attr=[placeholder="What needs to be done?"i]
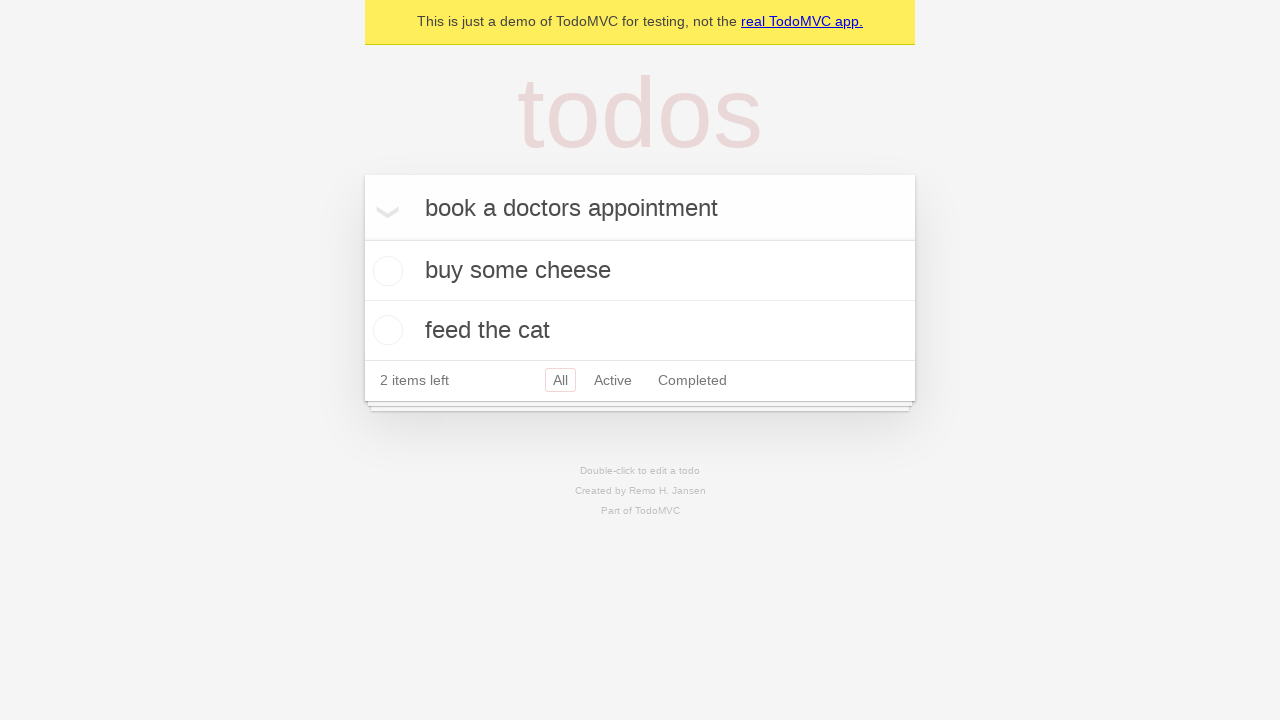

Pressed Enter to create todo 'book a doctors appointment' on internal:attr=[placeholder="What needs to be done?"i]
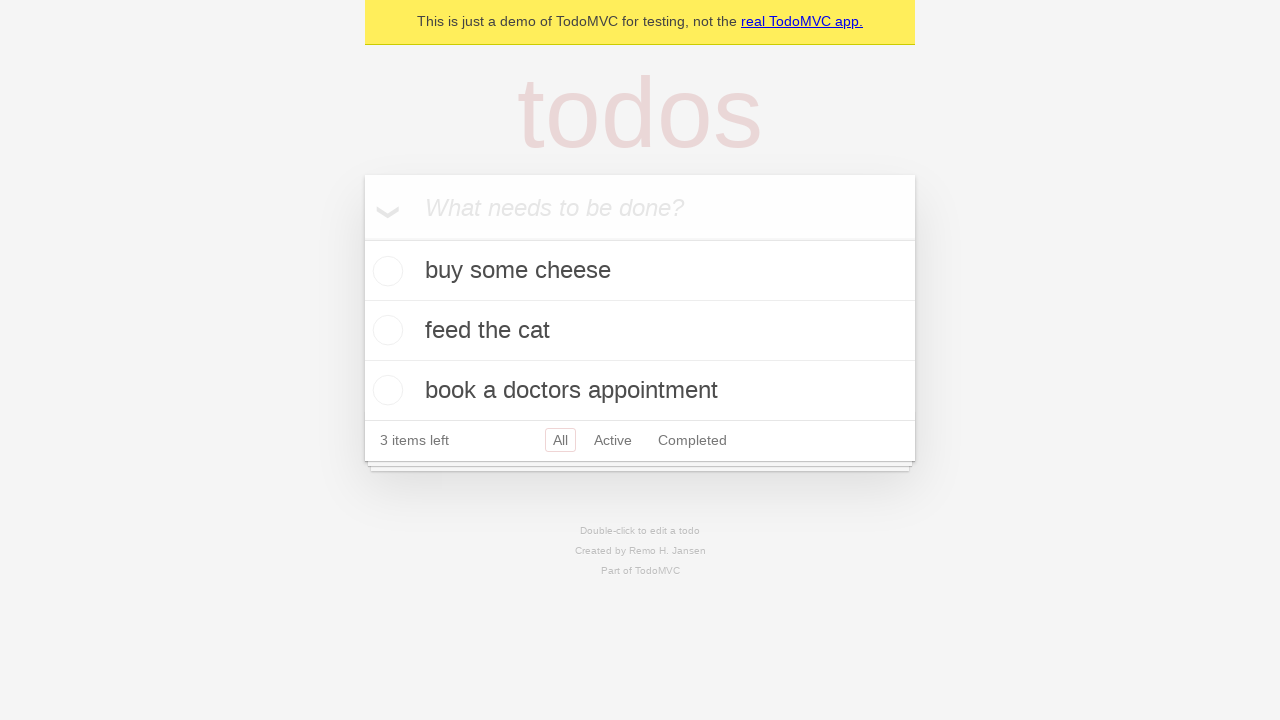

Checked the second todo item to mark it as complete at (385, 330) on internal:testid=[data-testid="todo-item"s] >> nth=1 >> internal:role=checkbox
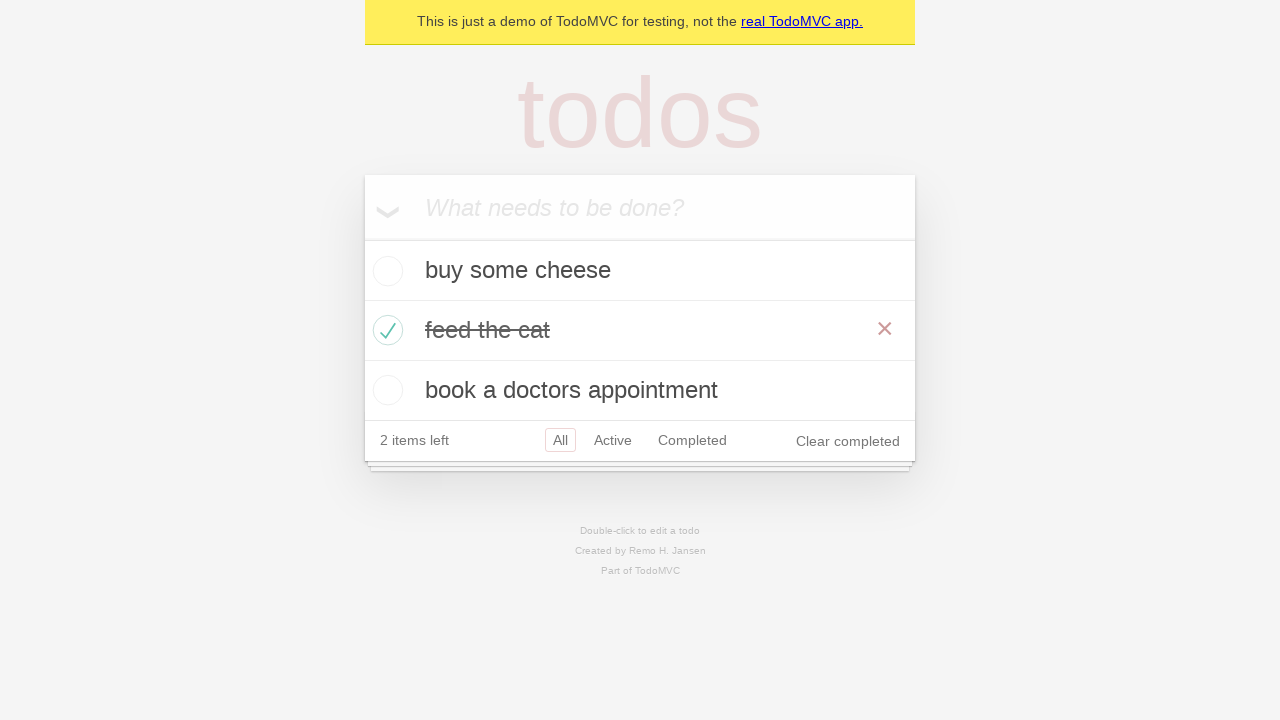

Clicked the Active filter link to display only active items at (613, 440) on internal:role=link[name="Active"i]
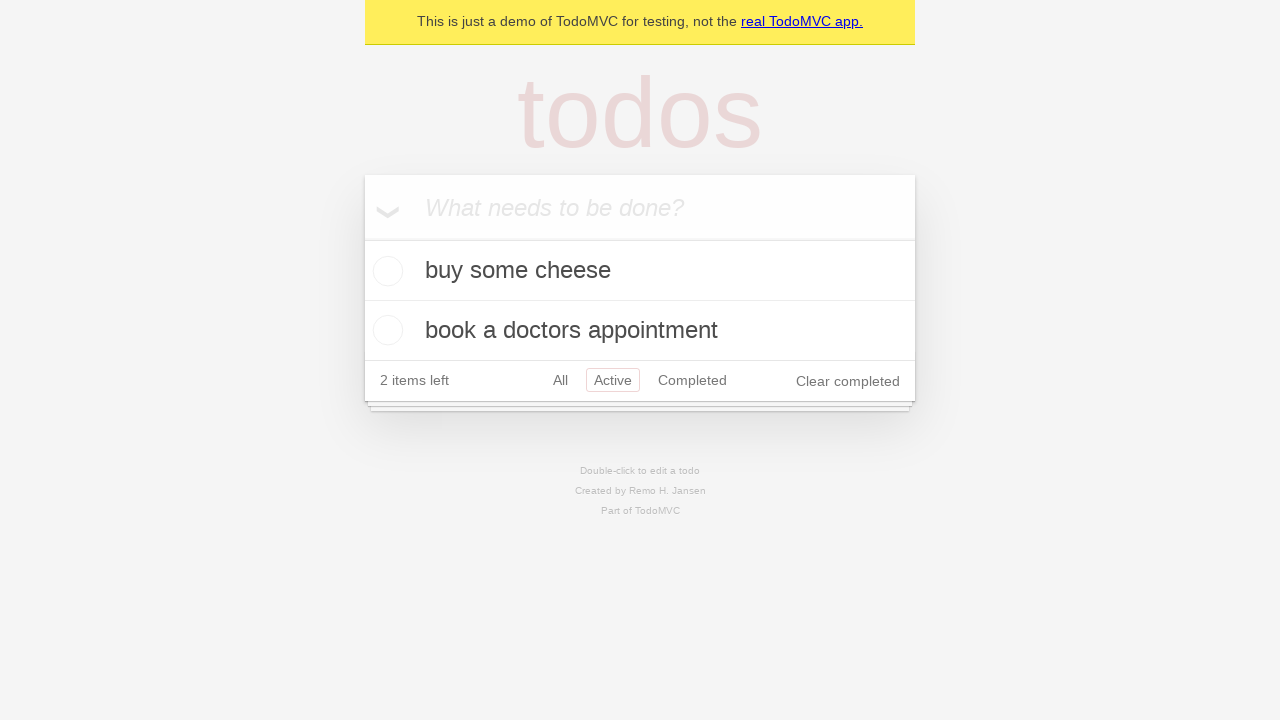

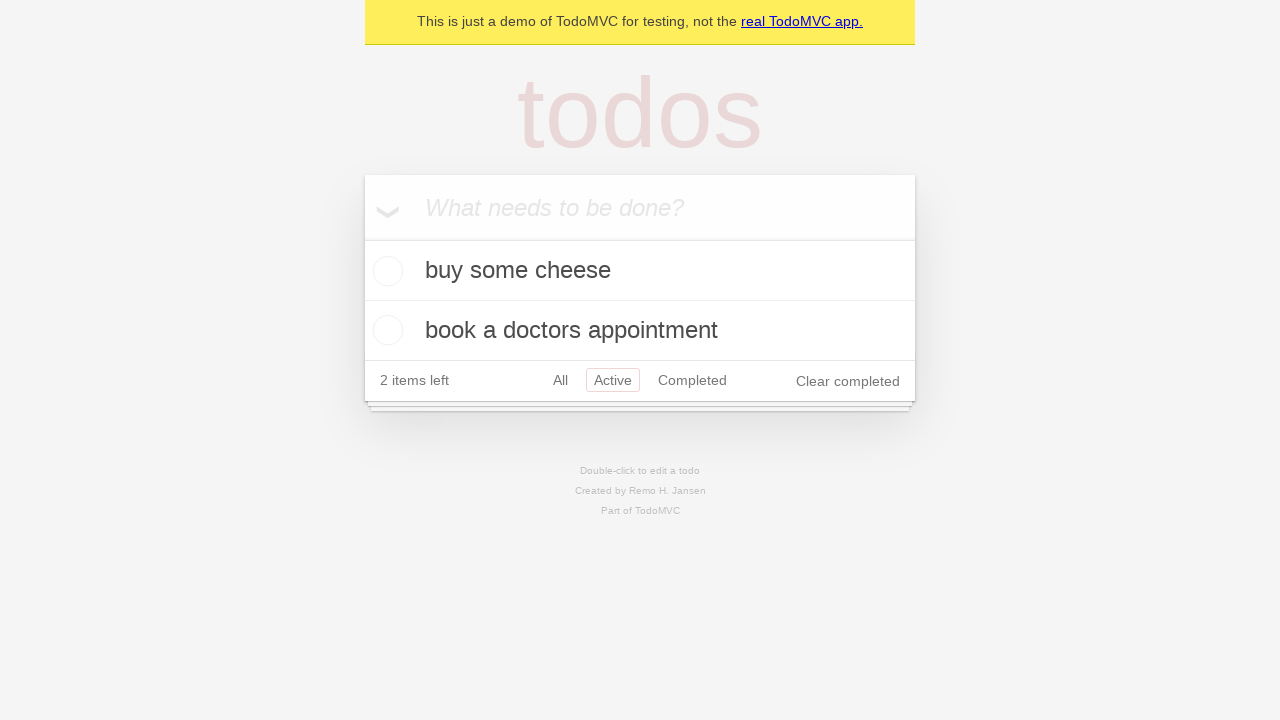